Tests handling of JavaScript prompt popup by switching to an iframe, clicking a button to trigger the prompt, entering text, and accepting the dialog

Starting URL: https://www.w3schools.com/js/tryit.asp?filename=tryjs_prompt

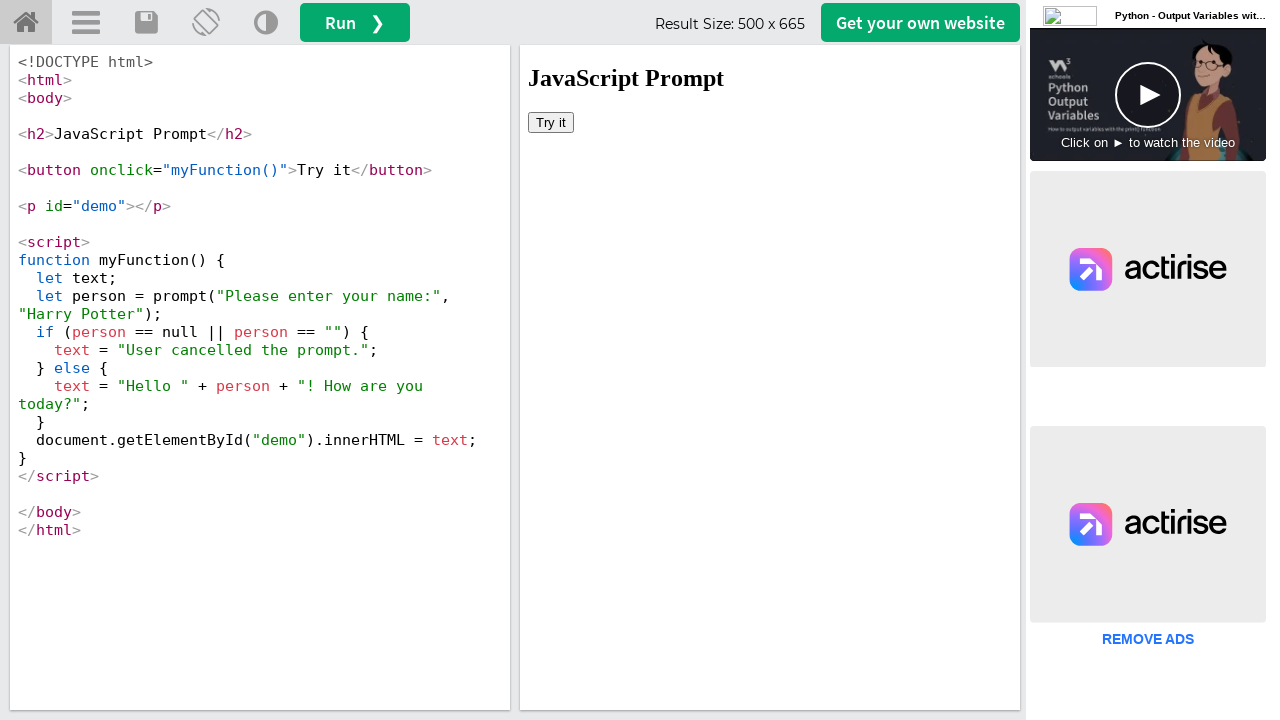

Located iframe with selector #iframeResult
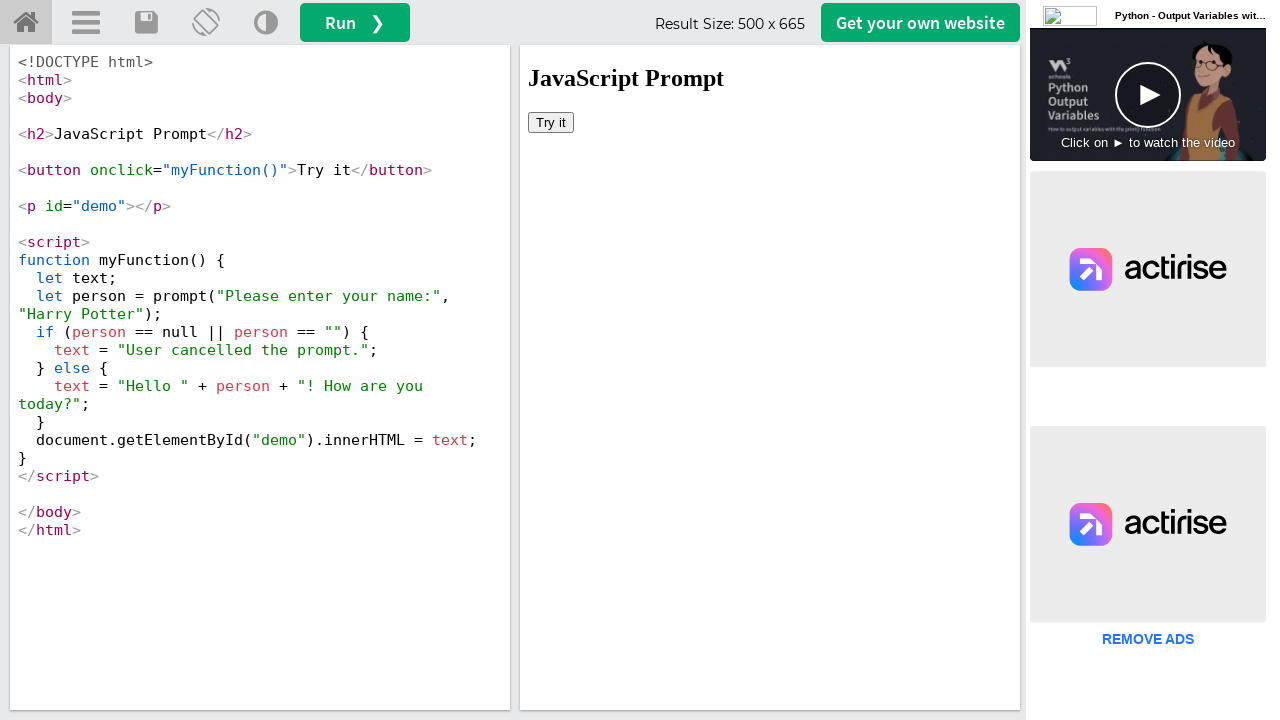

Set up dialog handler to accept prompts with text 'selenium'
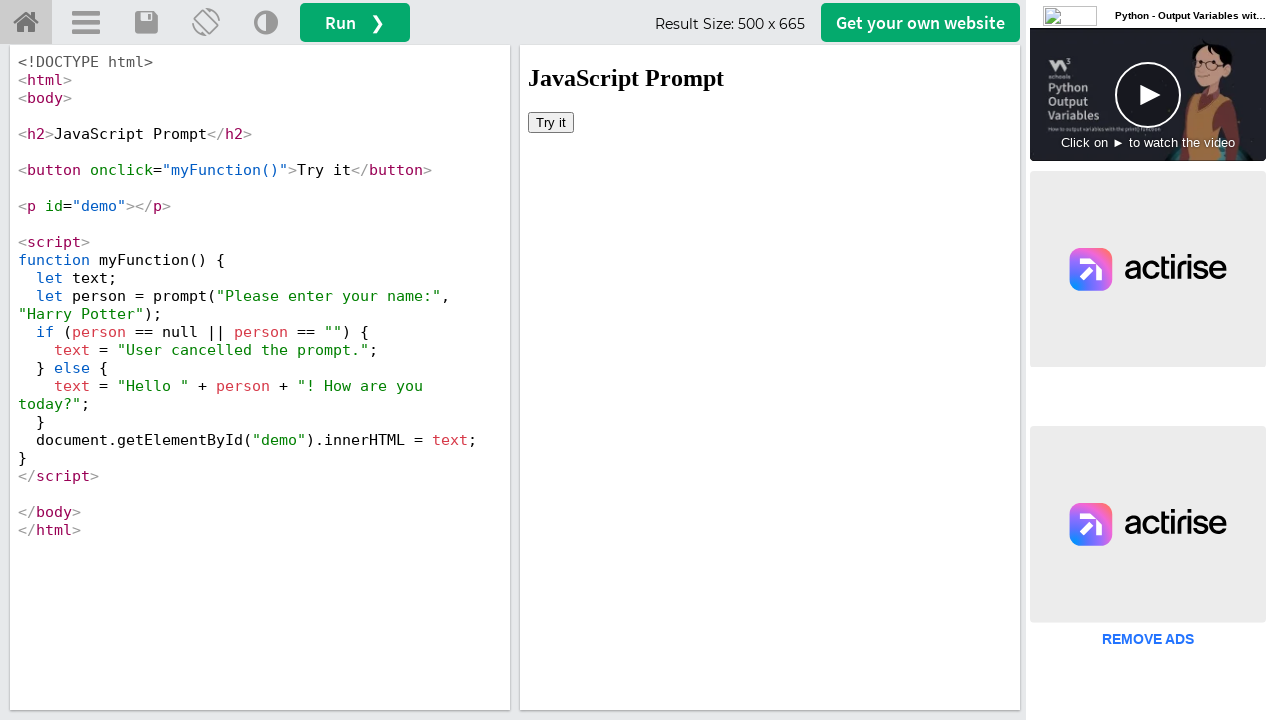

Clicked 'Try it' button to trigger JavaScript prompt popup at (551, 122) on #iframeResult >> internal:control=enter-frame >> xpath=//button[text()='Try it']
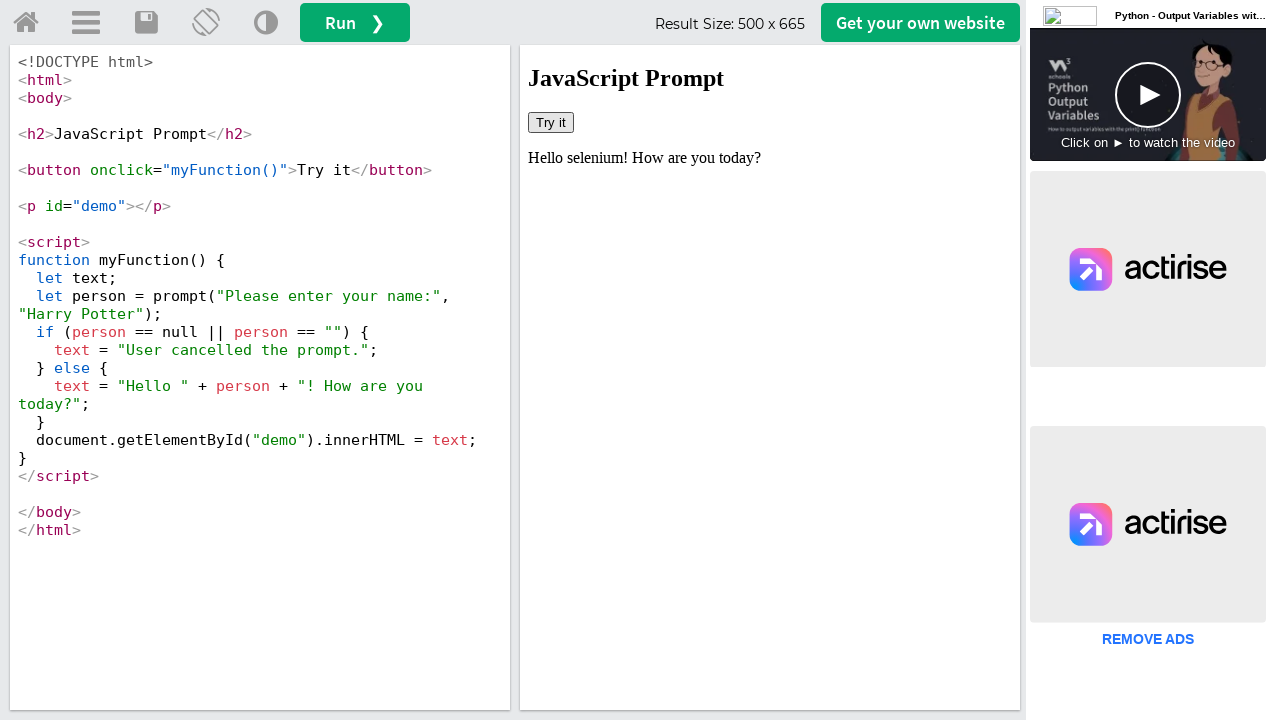

Waited for demo result element to appear
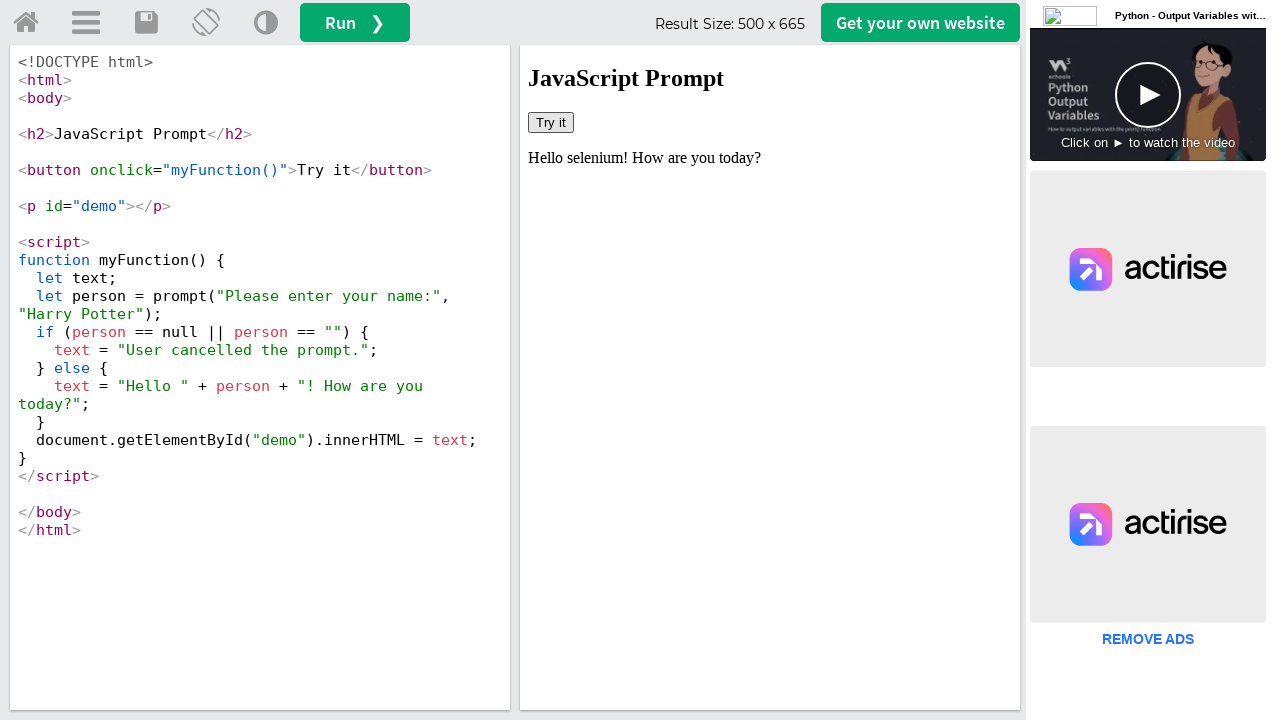

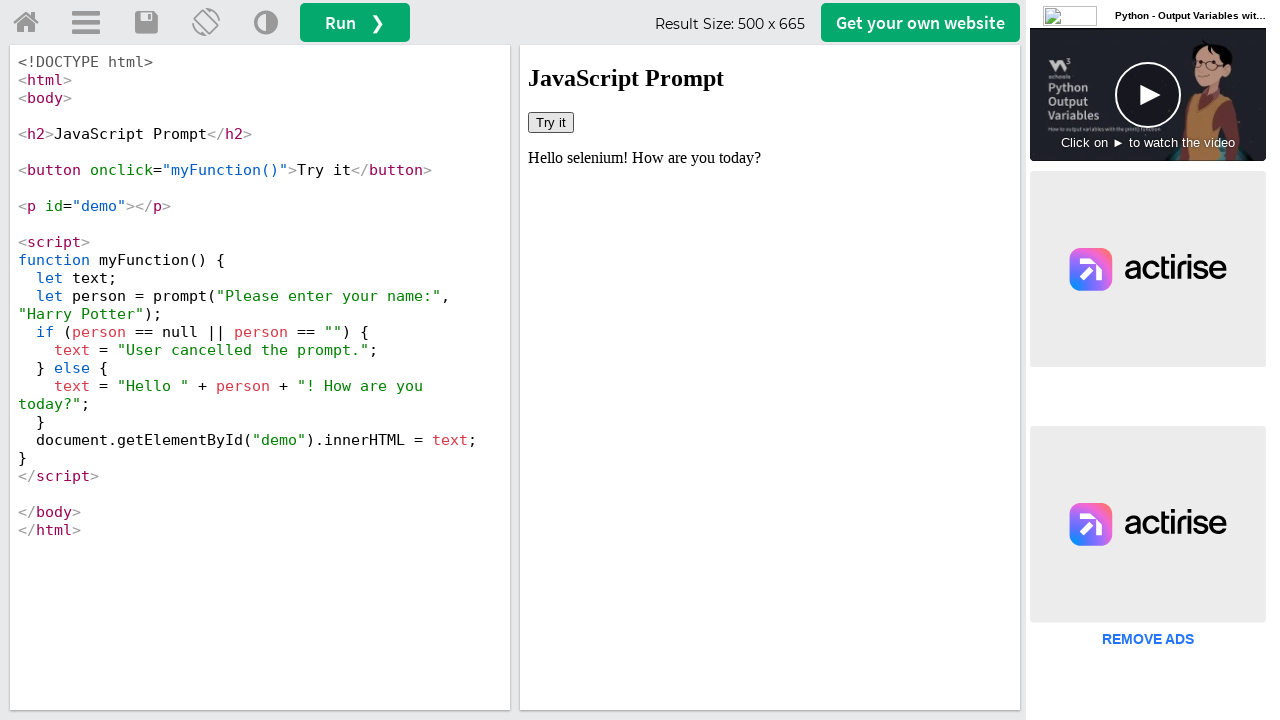